Tests marking all todo items as completed using the toggle all checkbox

Starting URL: https://demo.playwright.dev/todomvc

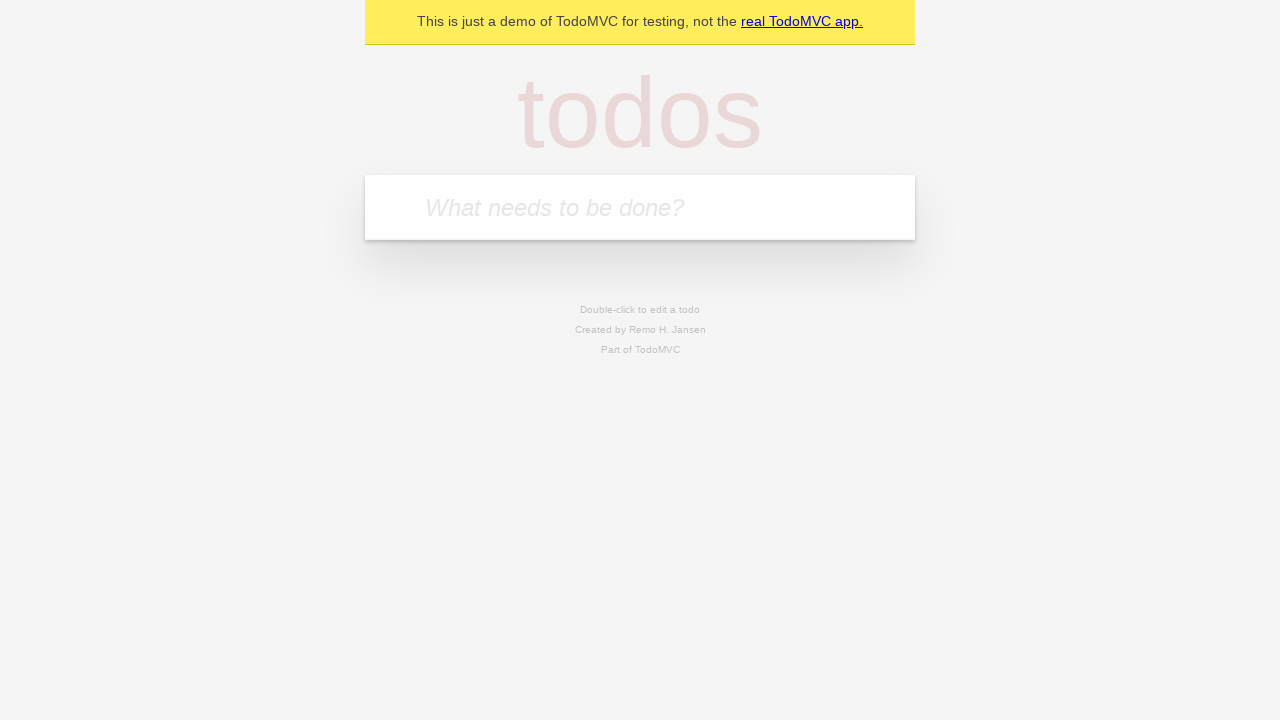

Navigated to TodoMVC demo application
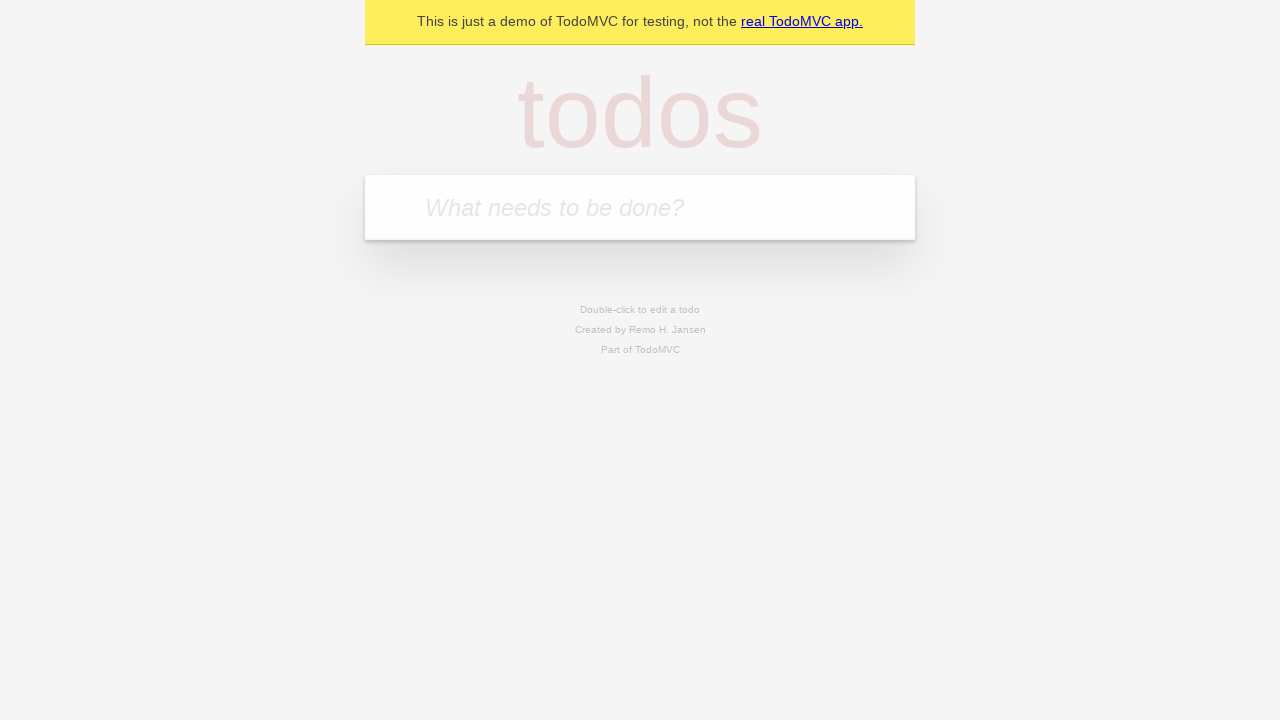

Located the new todo input field
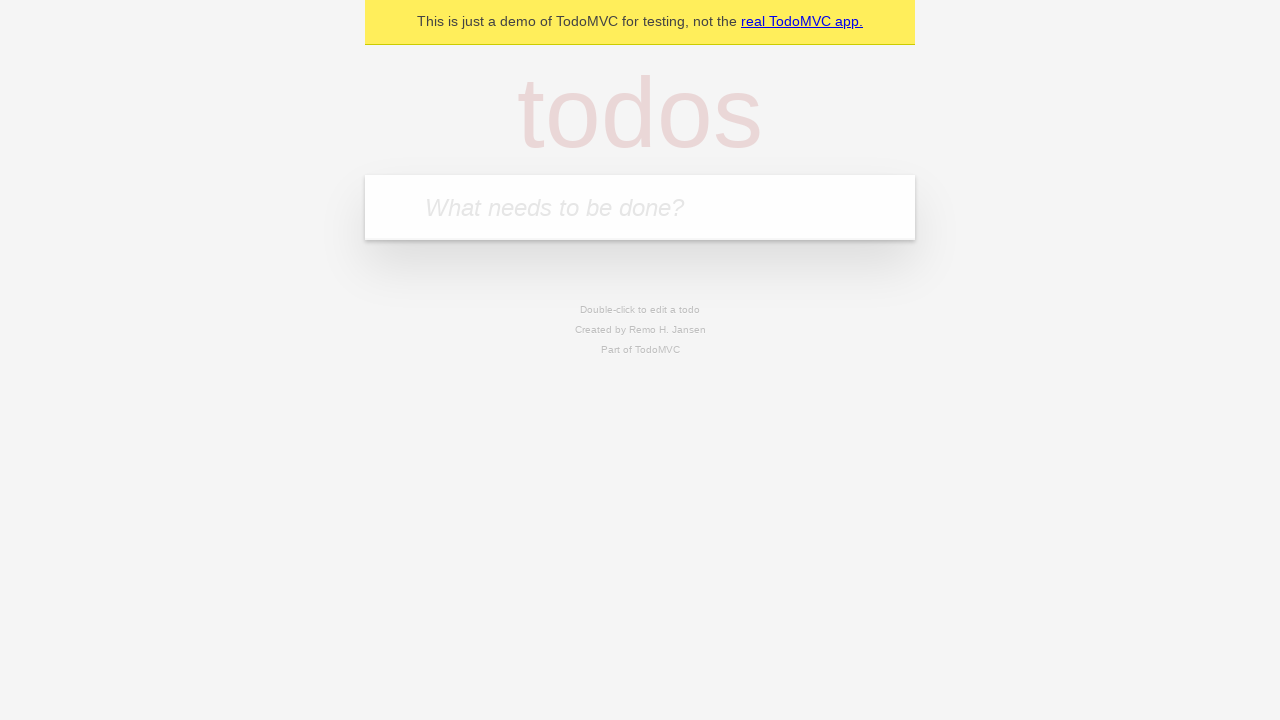

Filled todo input with 'buy some cheese' on internal:attr=[placeholder="What needs to be done?"i]
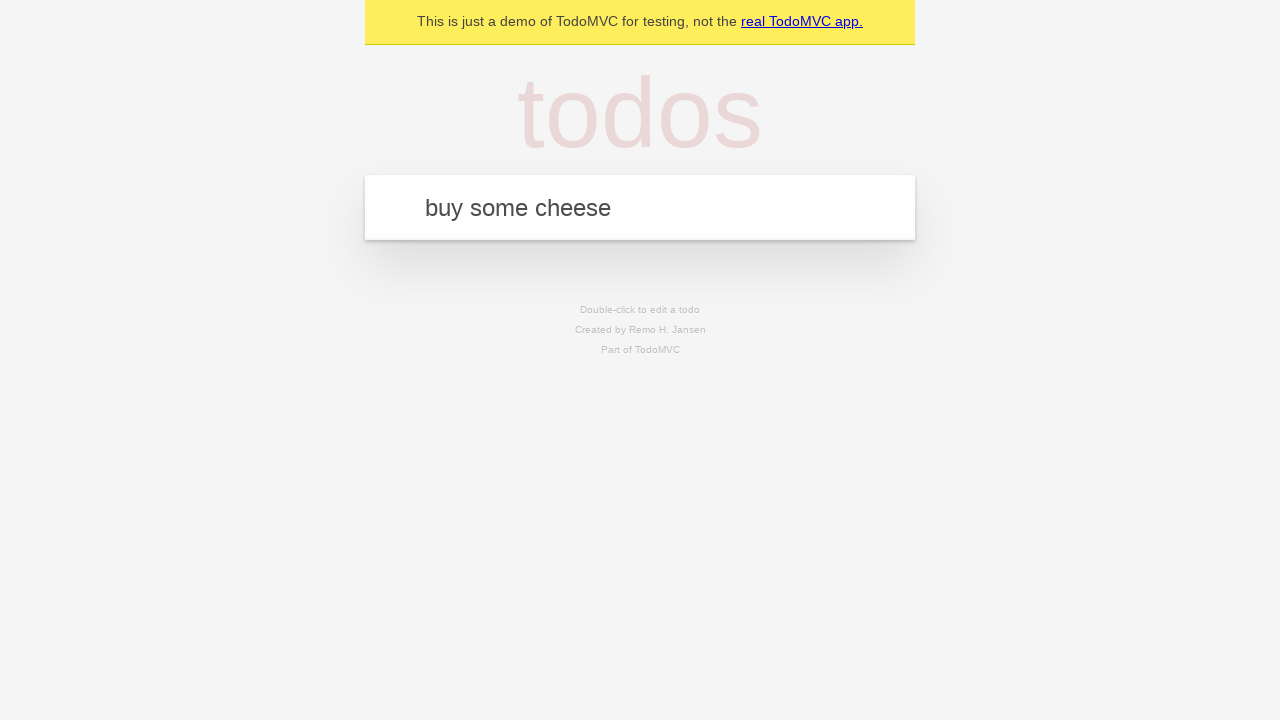

Pressed Enter to create todo 'buy some cheese' on internal:attr=[placeholder="What needs to be done?"i]
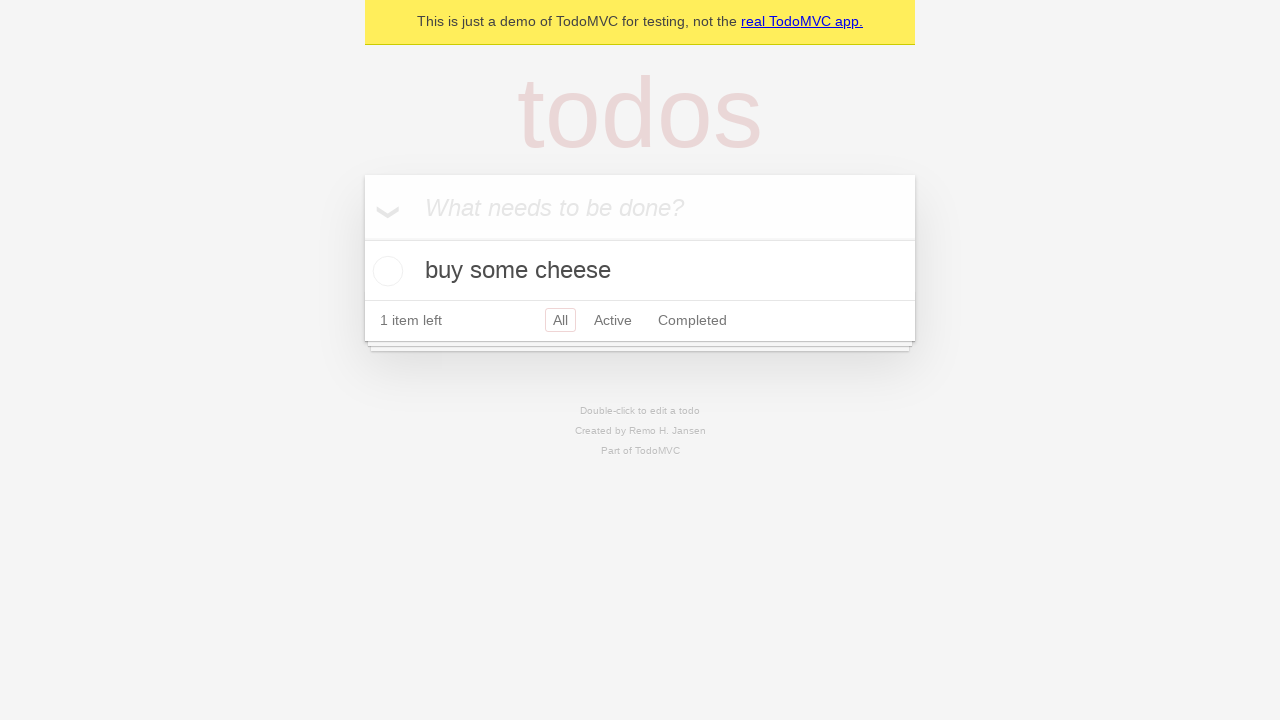

Filled todo input with 'feed the cat' on internal:attr=[placeholder="What needs to be done?"i]
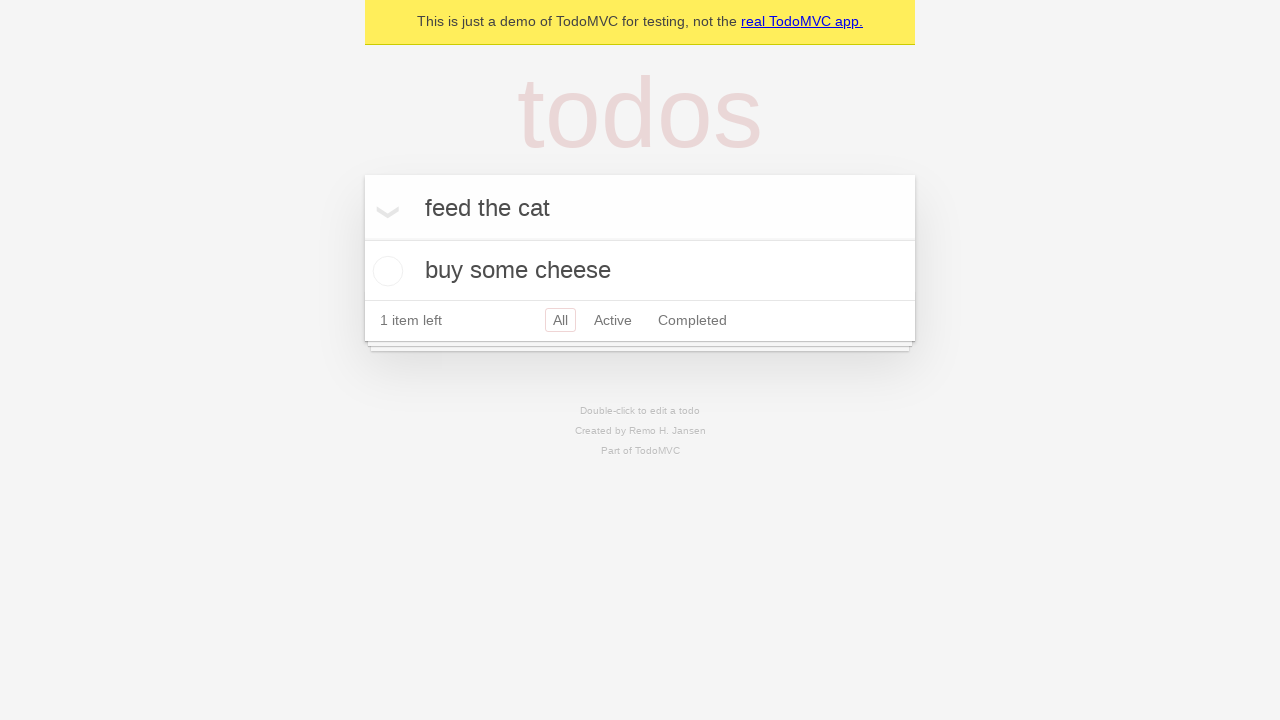

Pressed Enter to create todo 'feed the cat' on internal:attr=[placeholder="What needs to be done?"i]
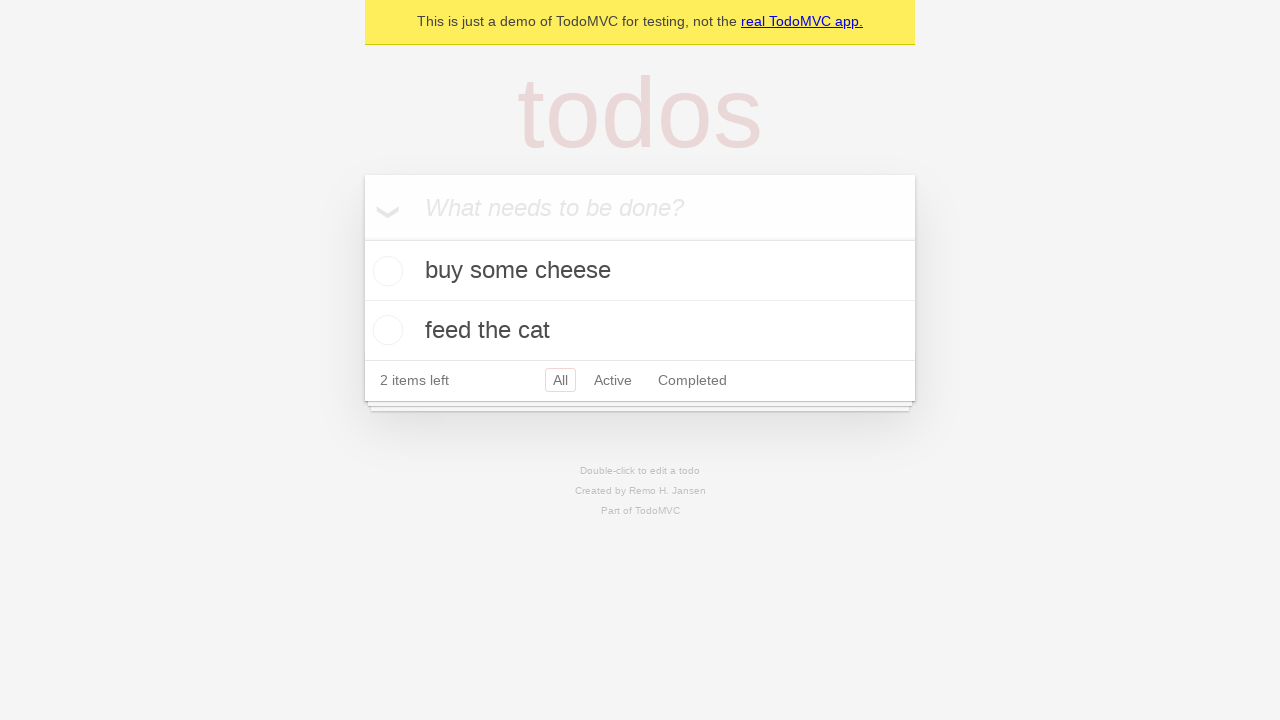

Filled todo input with 'book a doctors appointment' on internal:attr=[placeholder="What needs to be done?"i]
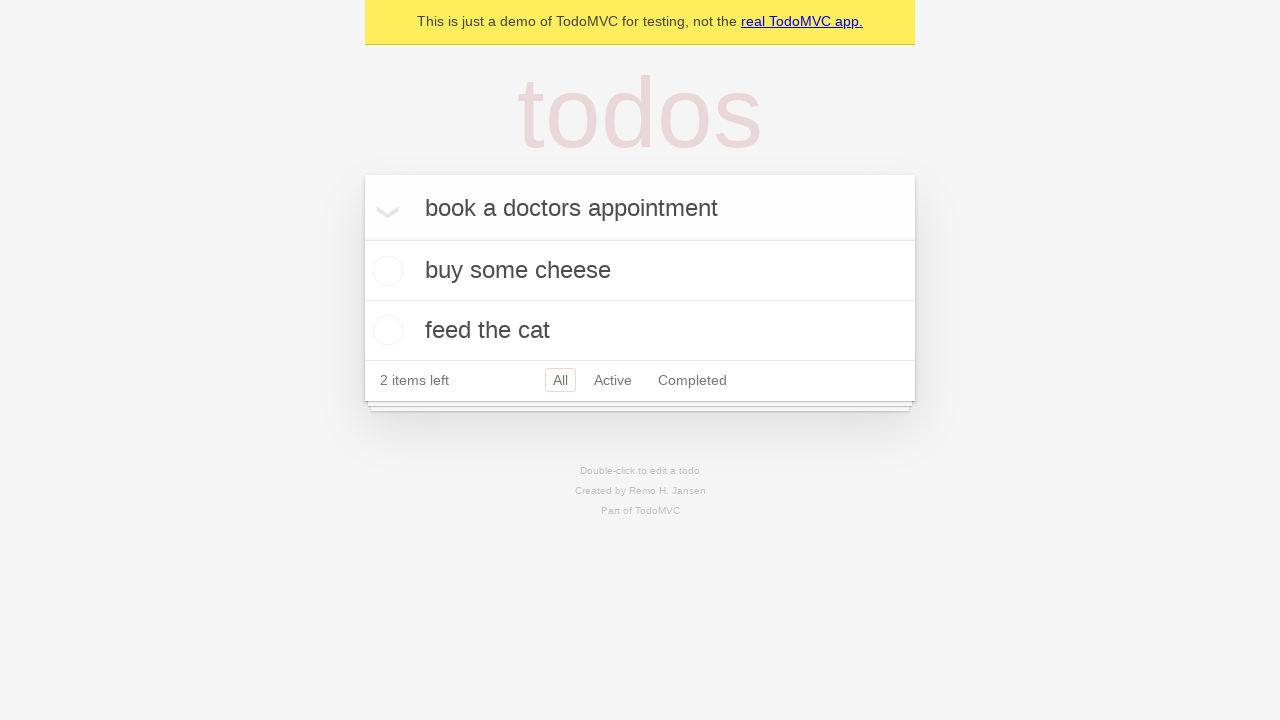

Pressed Enter to create todo 'book a doctors appointment' on internal:attr=[placeholder="What needs to be done?"i]
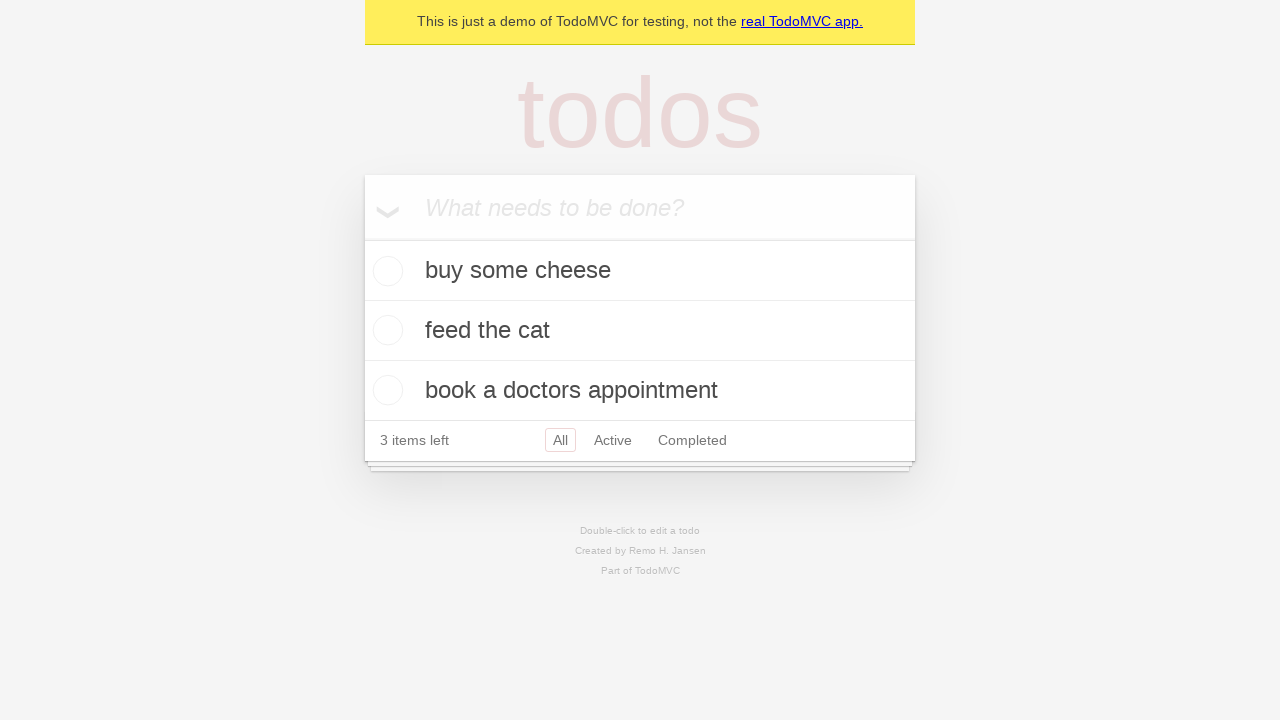

Clicked the 'Mark all as complete' checkbox at (362, 238) on internal:label="Mark all as complete"i
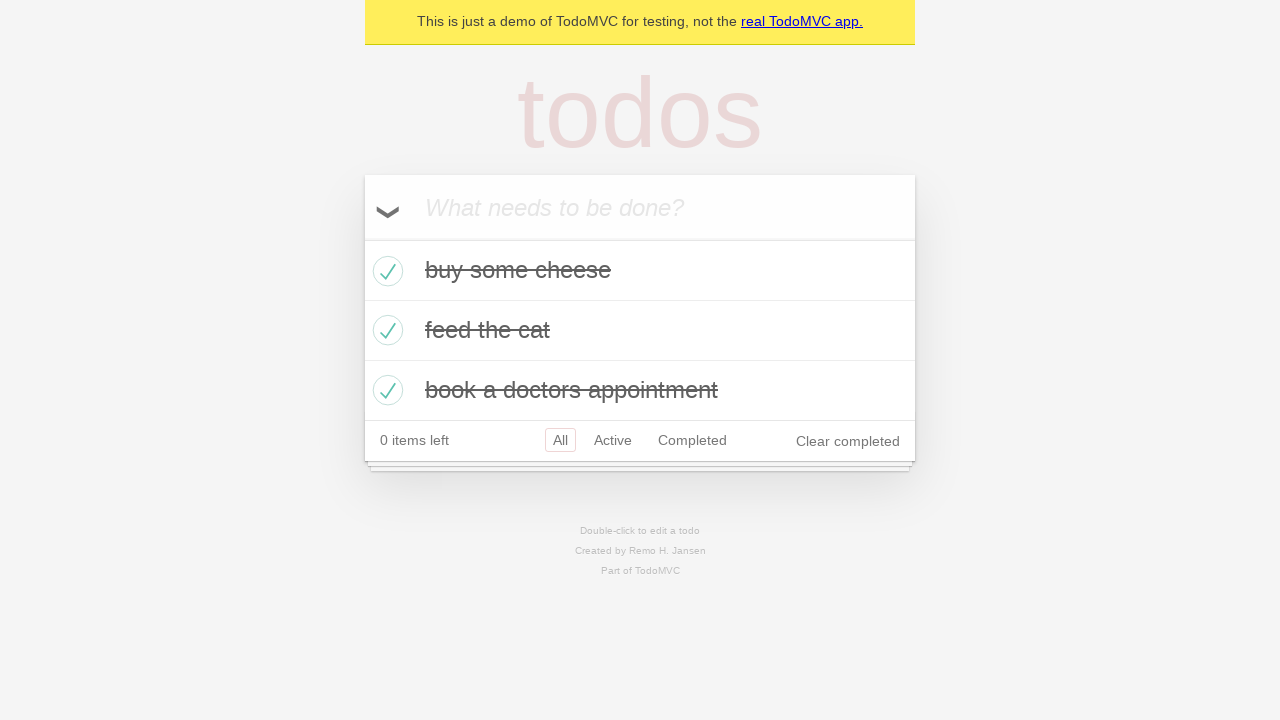

Verified that all todo items are marked as completed
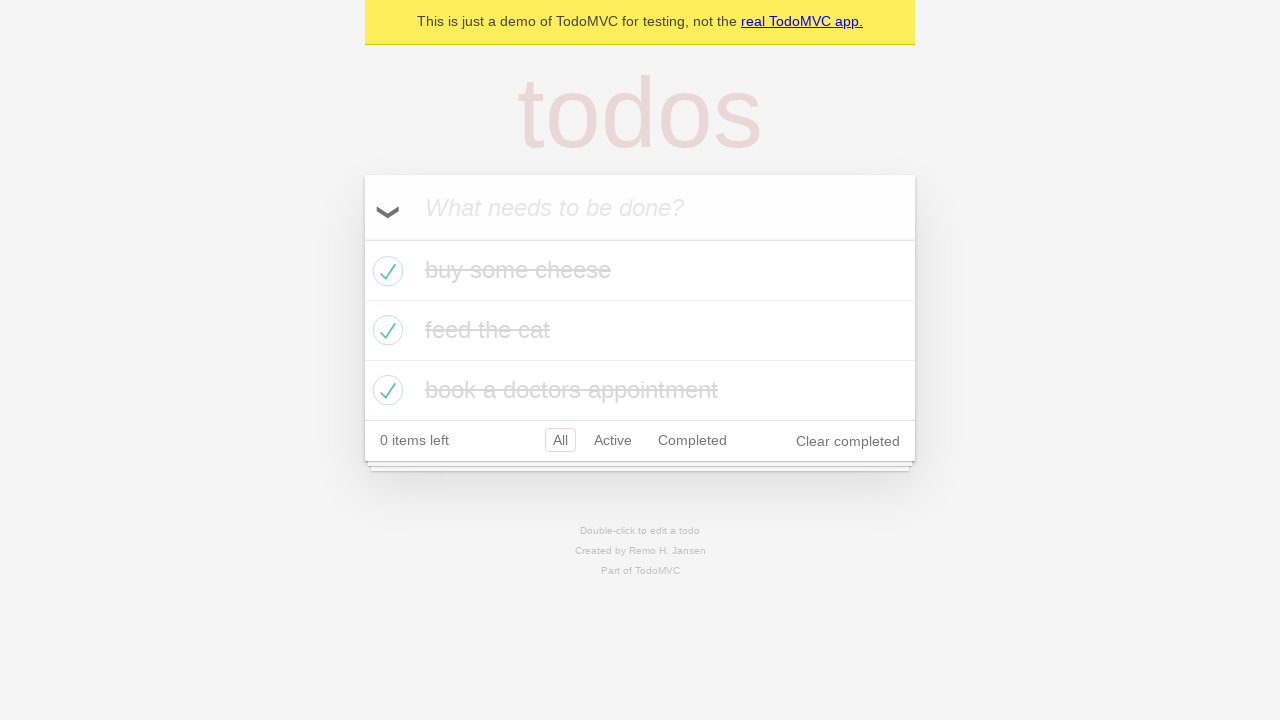

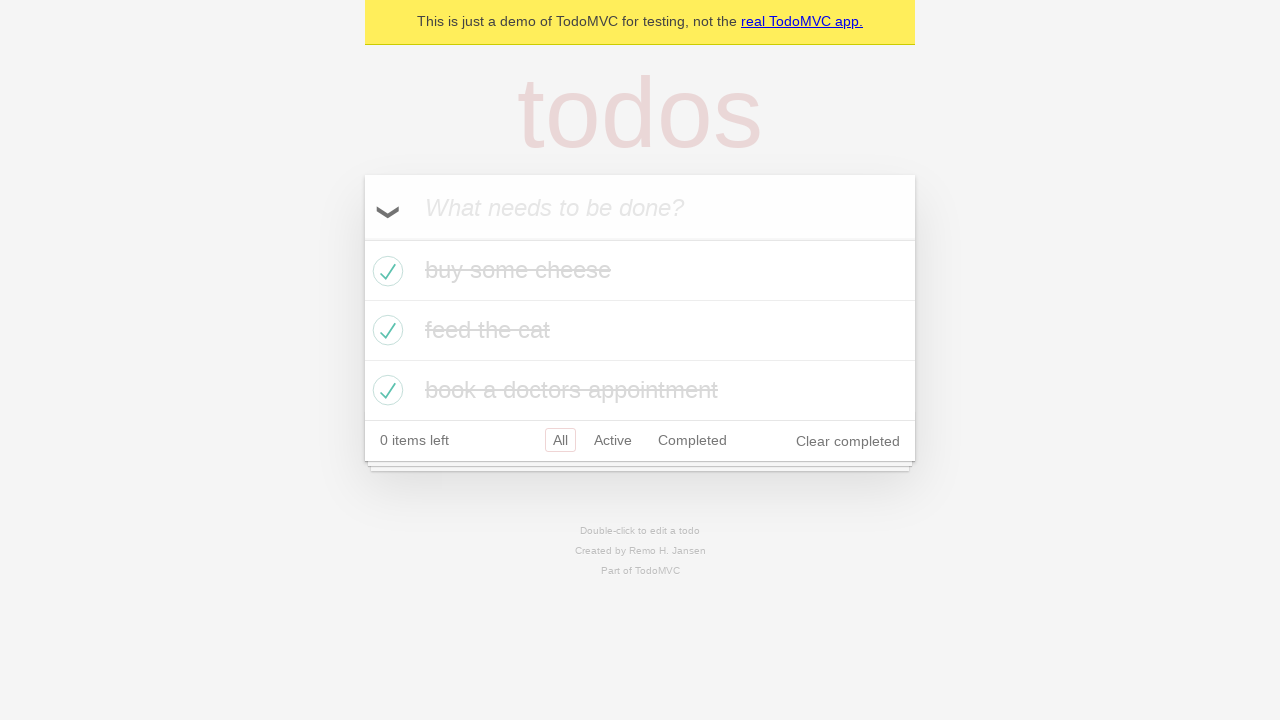